Tests keyboard input events by pressing keys and performing keyboard shortcuts (Ctrl+A, Ctrl+C) on an input events demo page

Starting URL: https://www.training-support.net/selenium/input-events

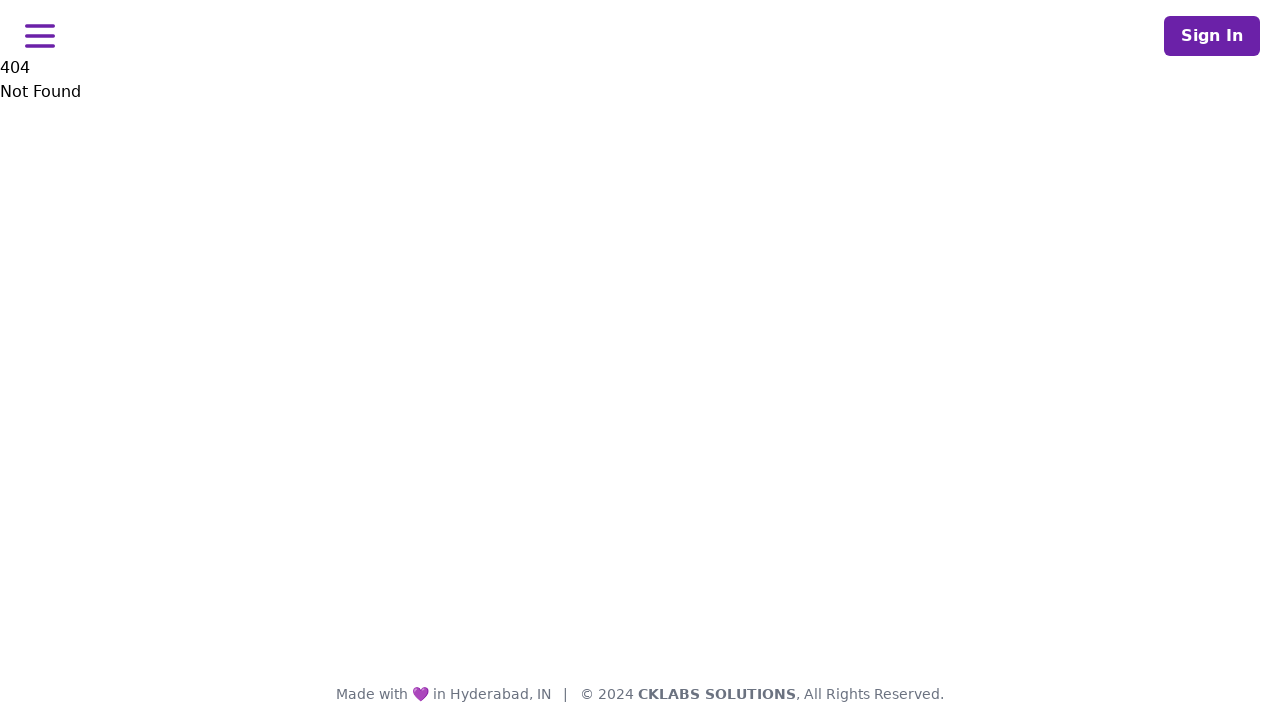

Pressed key 'A' to simulate first name initial
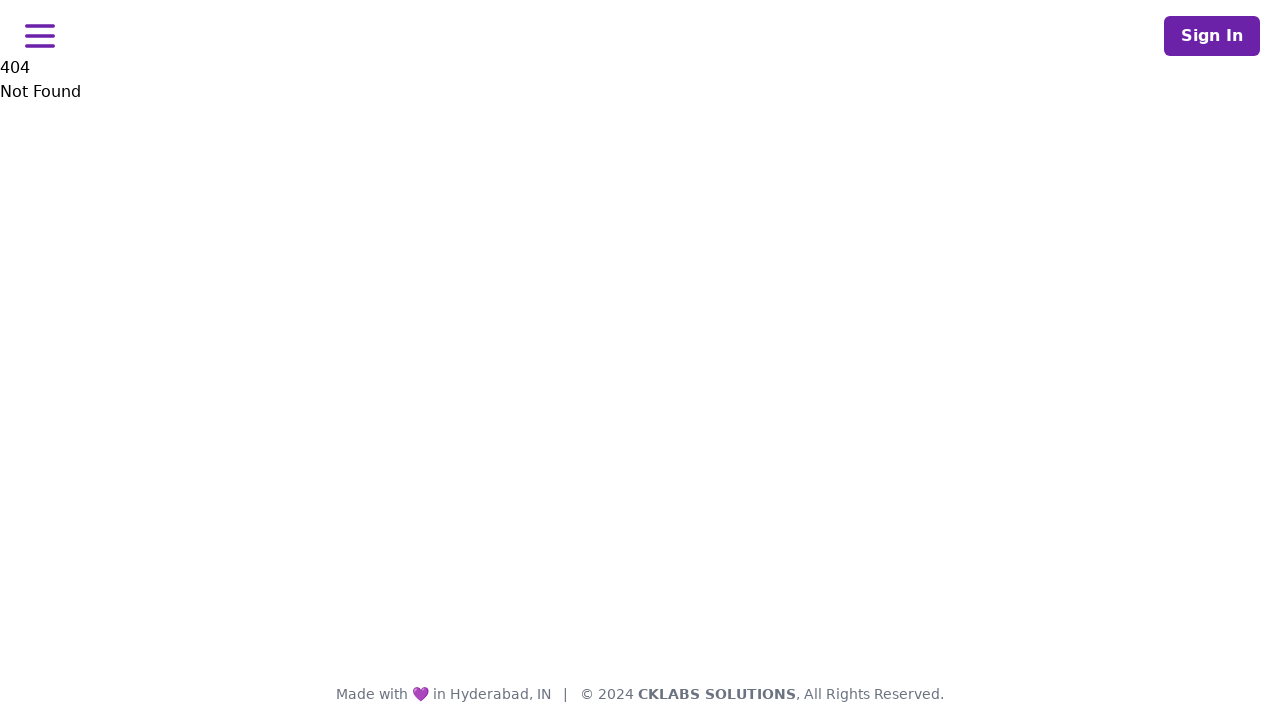

Performed Ctrl+A keyboard shortcut to select all text
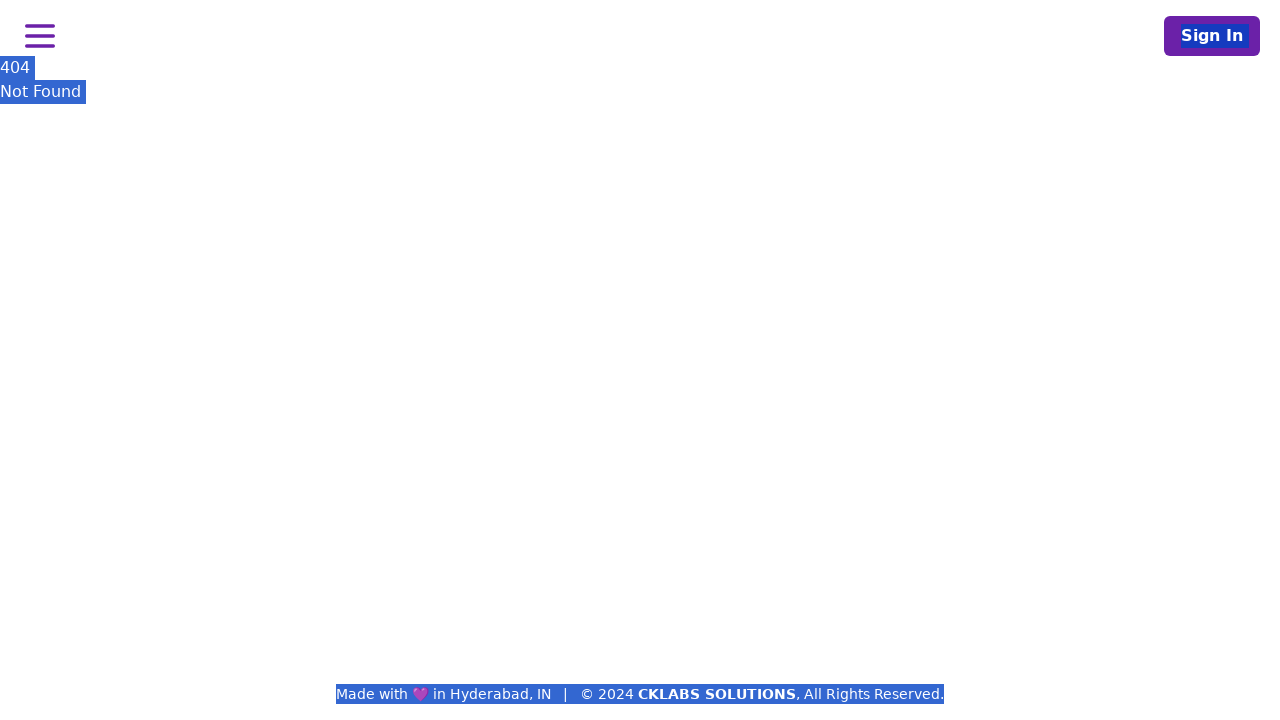

Performed Ctrl+C keyboard shortcut to copy selected text
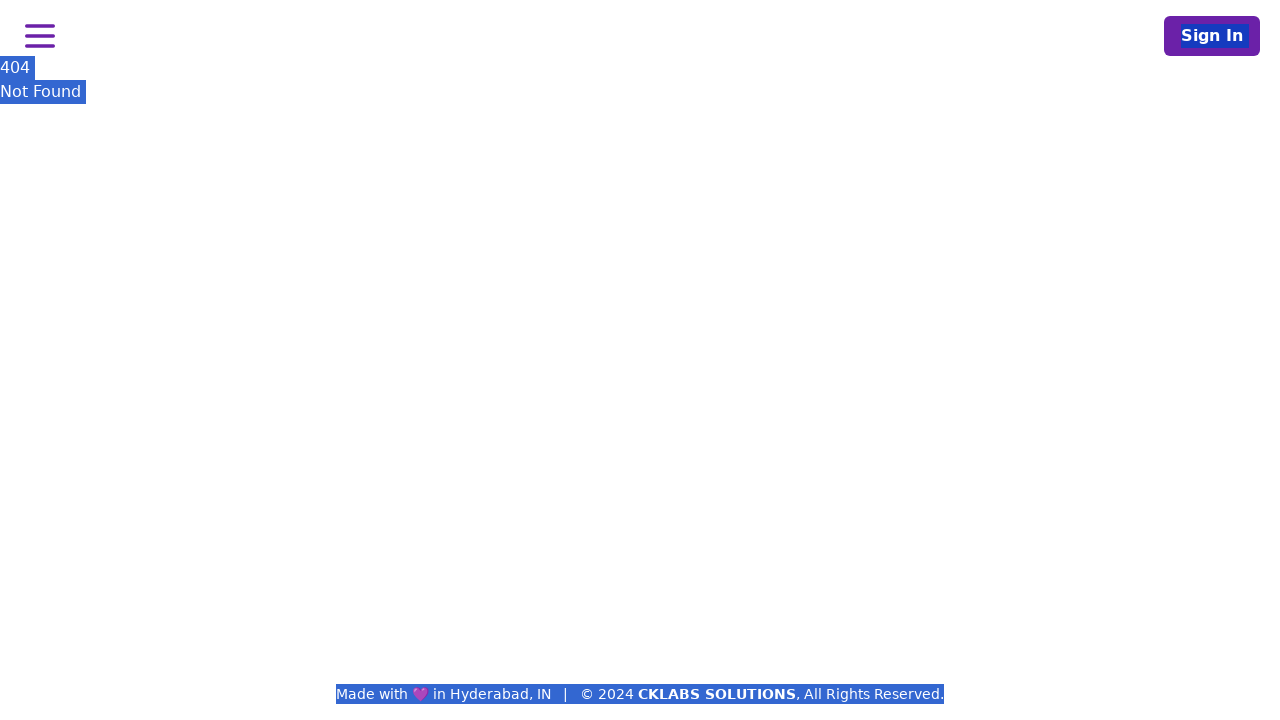

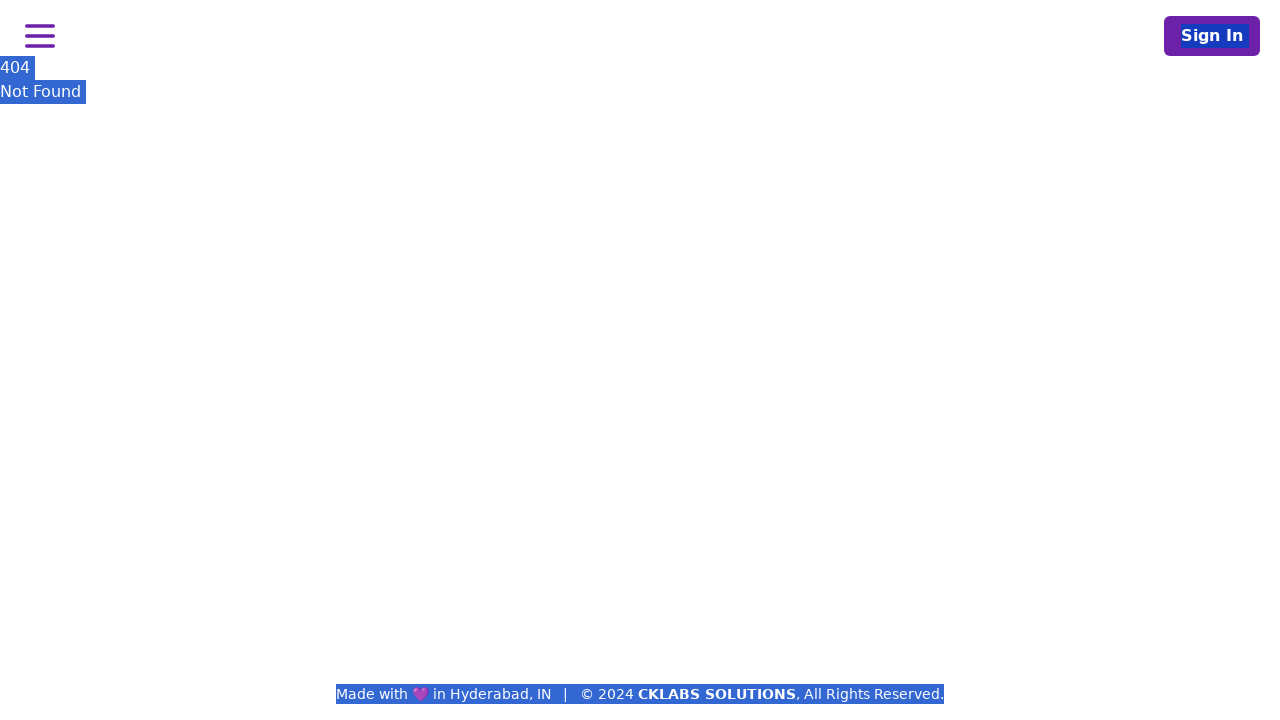